Tests drag and drop functionality by dragging column B to column A position

Starting URL: https://the-internet.herokuapp.com/drag_and_drop

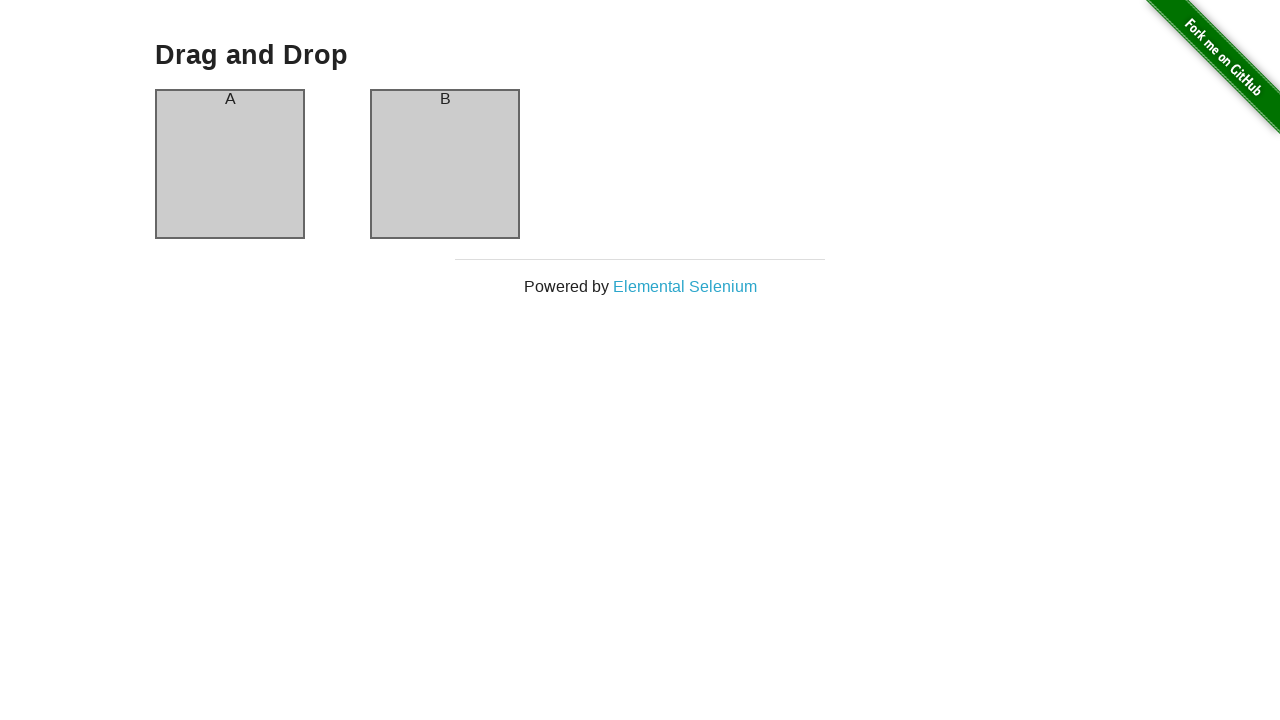

Waited for column A to load
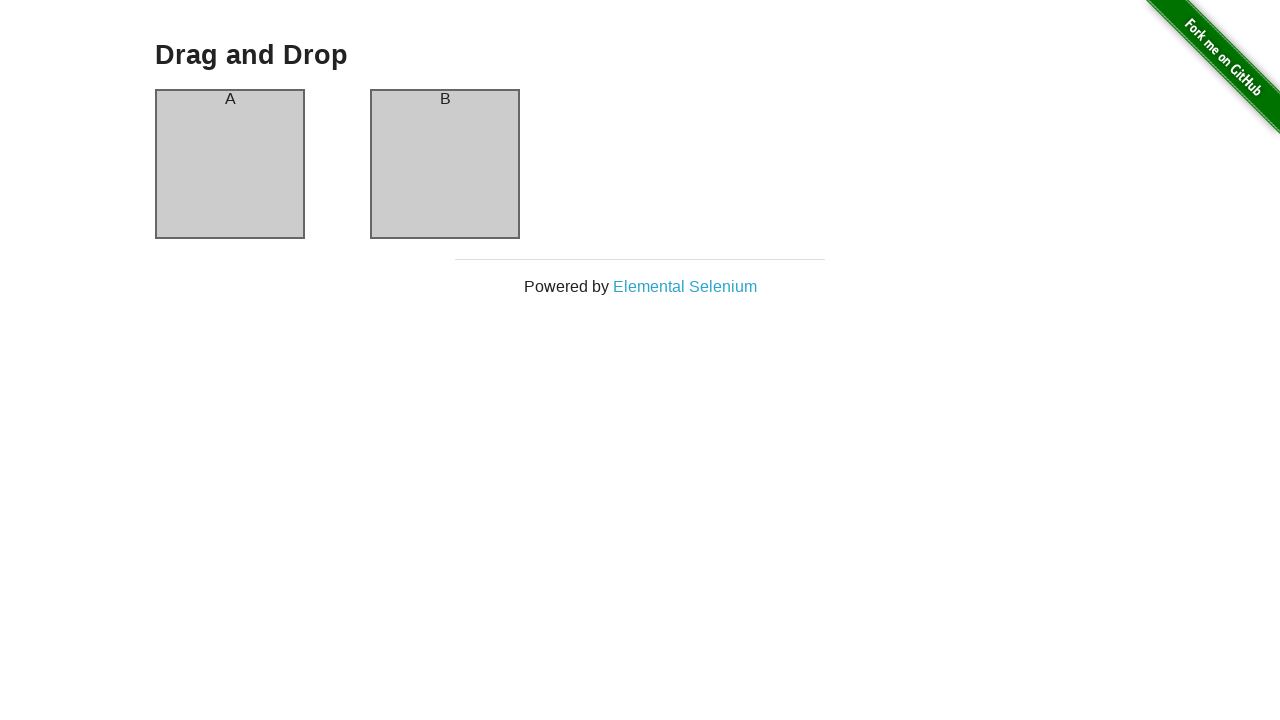

Waited for column B to load
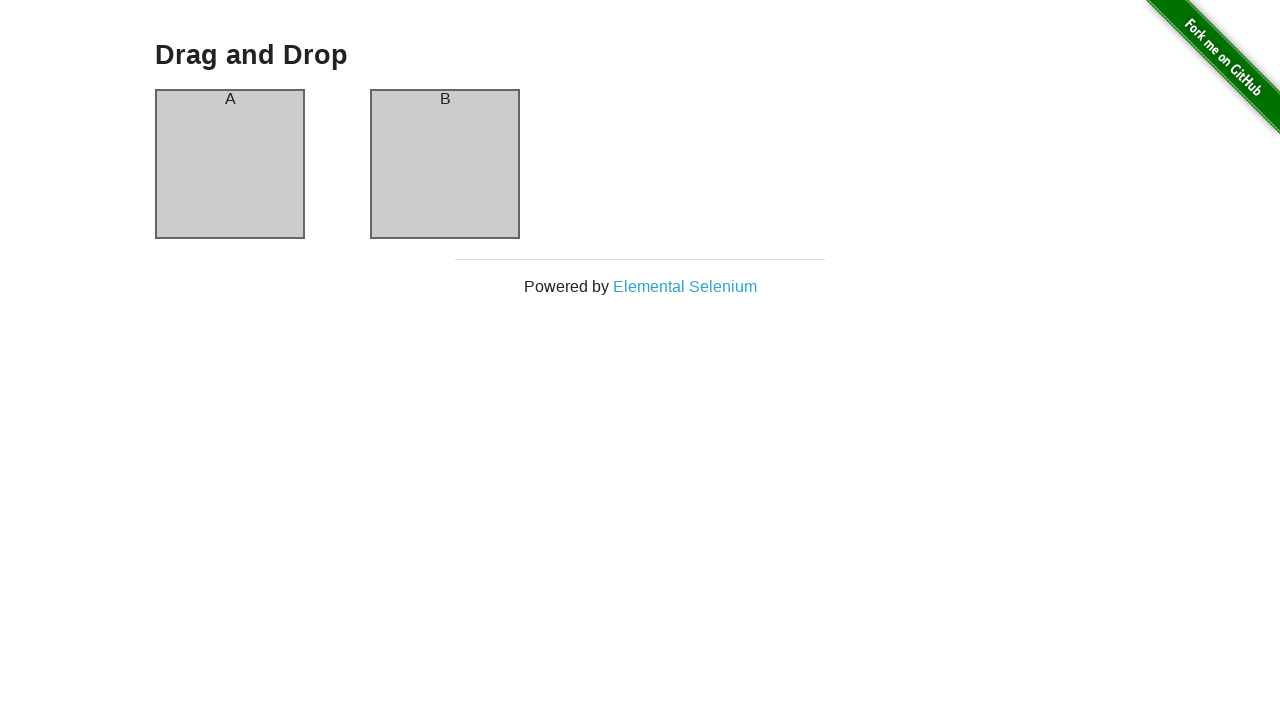

Located column B element
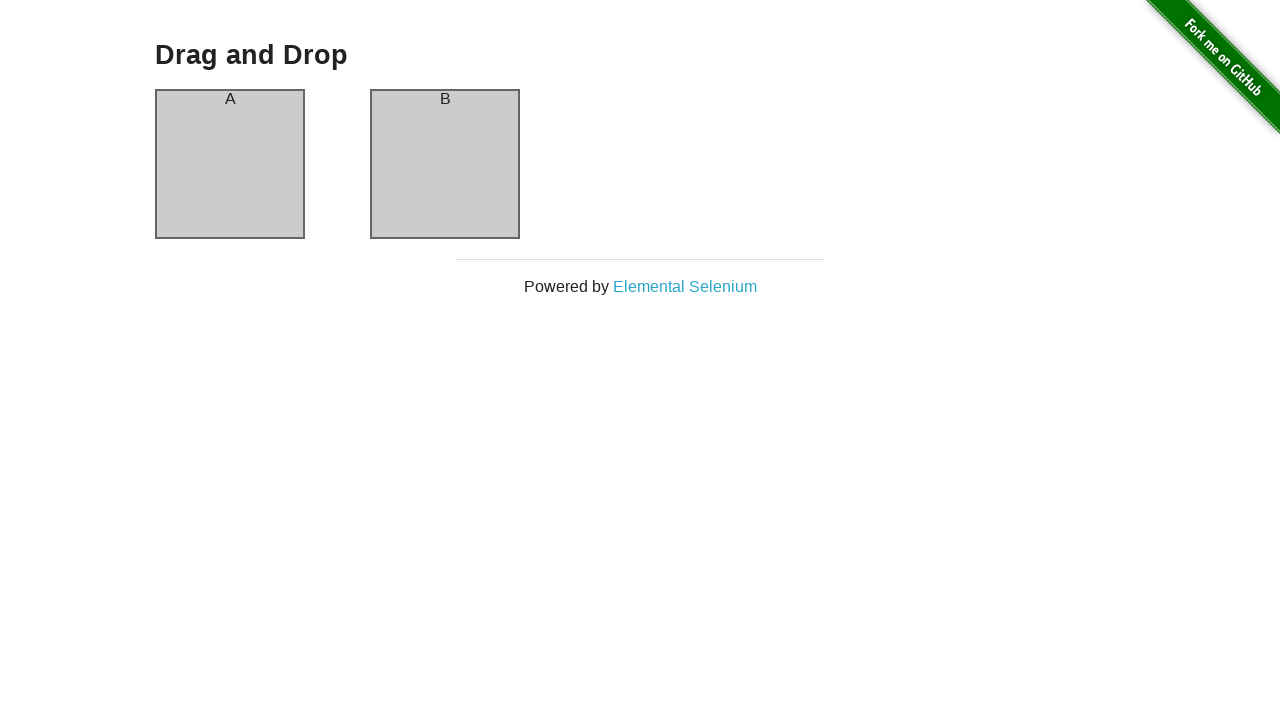

Located column A element
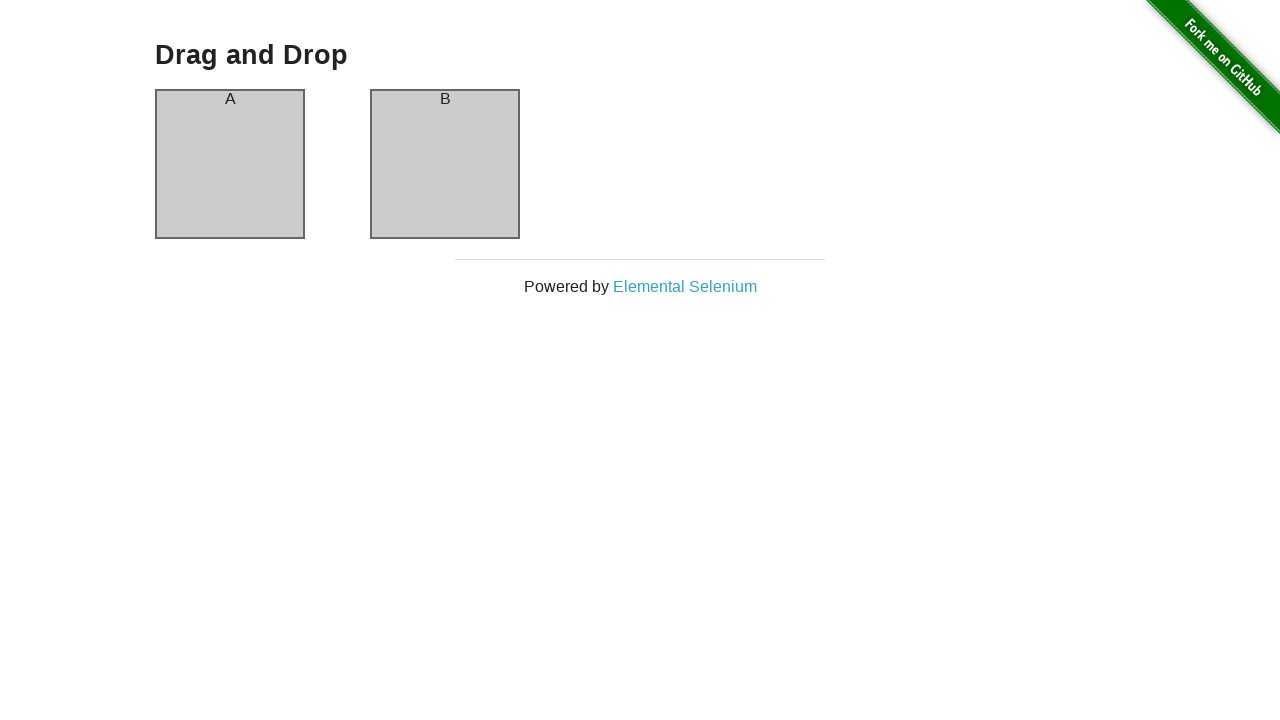

Dragged column B to column A position at (230, 164)
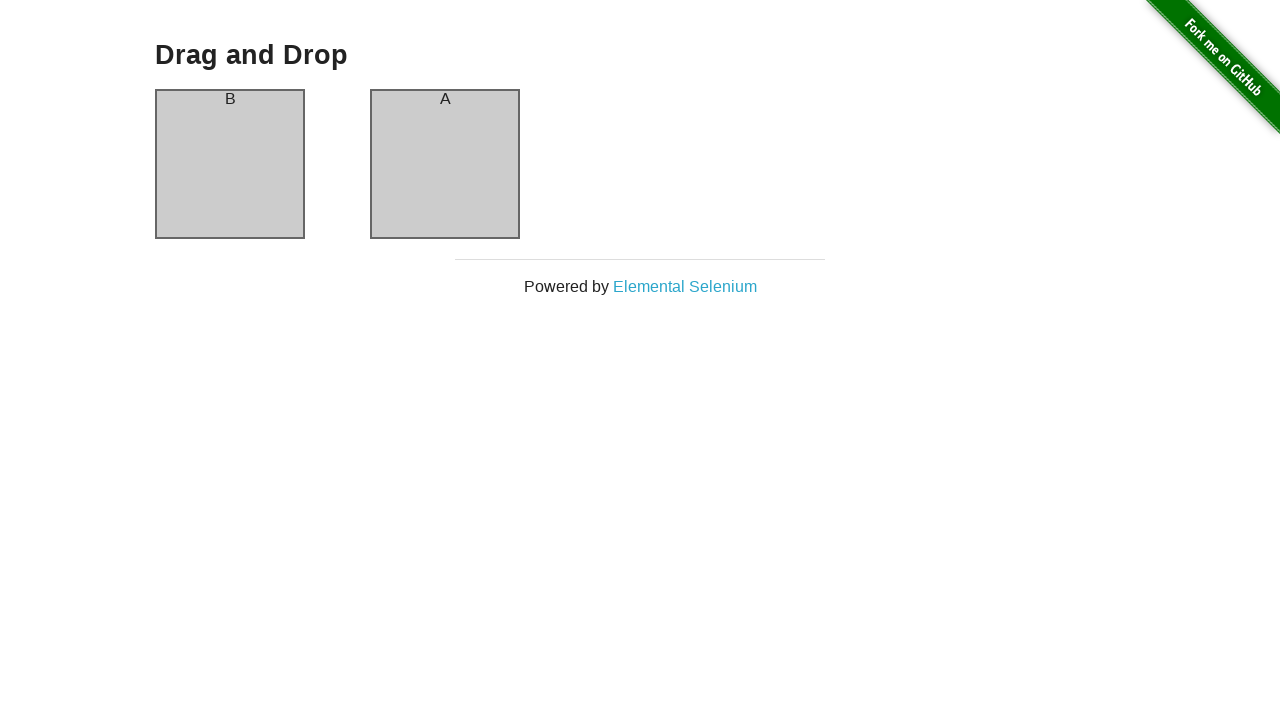

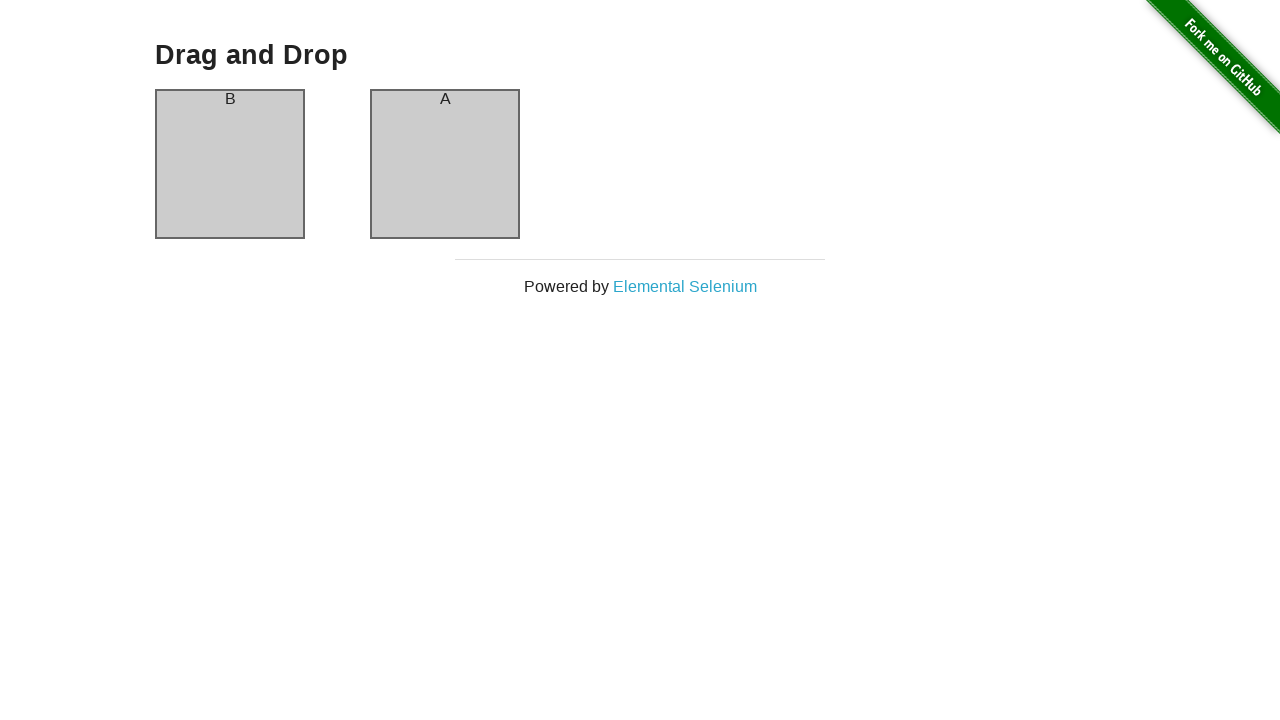